Tests keyboard input functionality by navigating to Key Presses page and sending various key inputs to verify they are properly captured

Starting URL: http://the-internet.herokuapp.com/

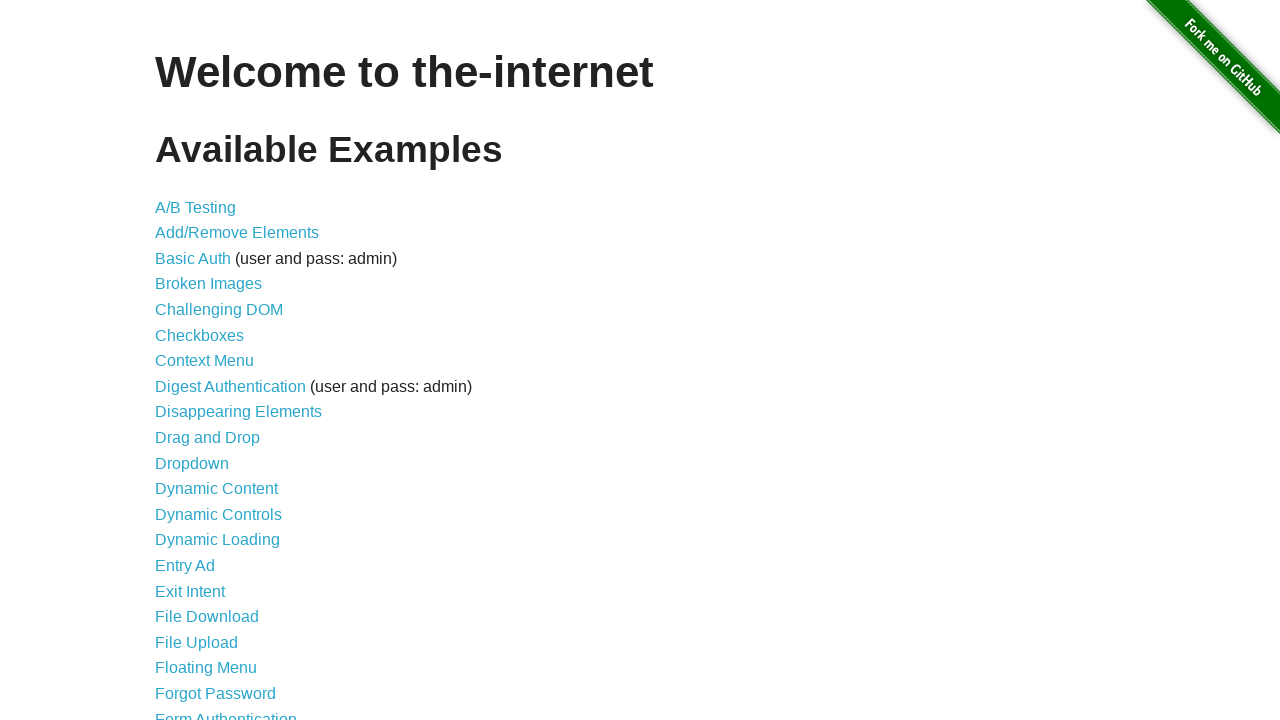

Navigated to the-internet.herokuapp.com homepage
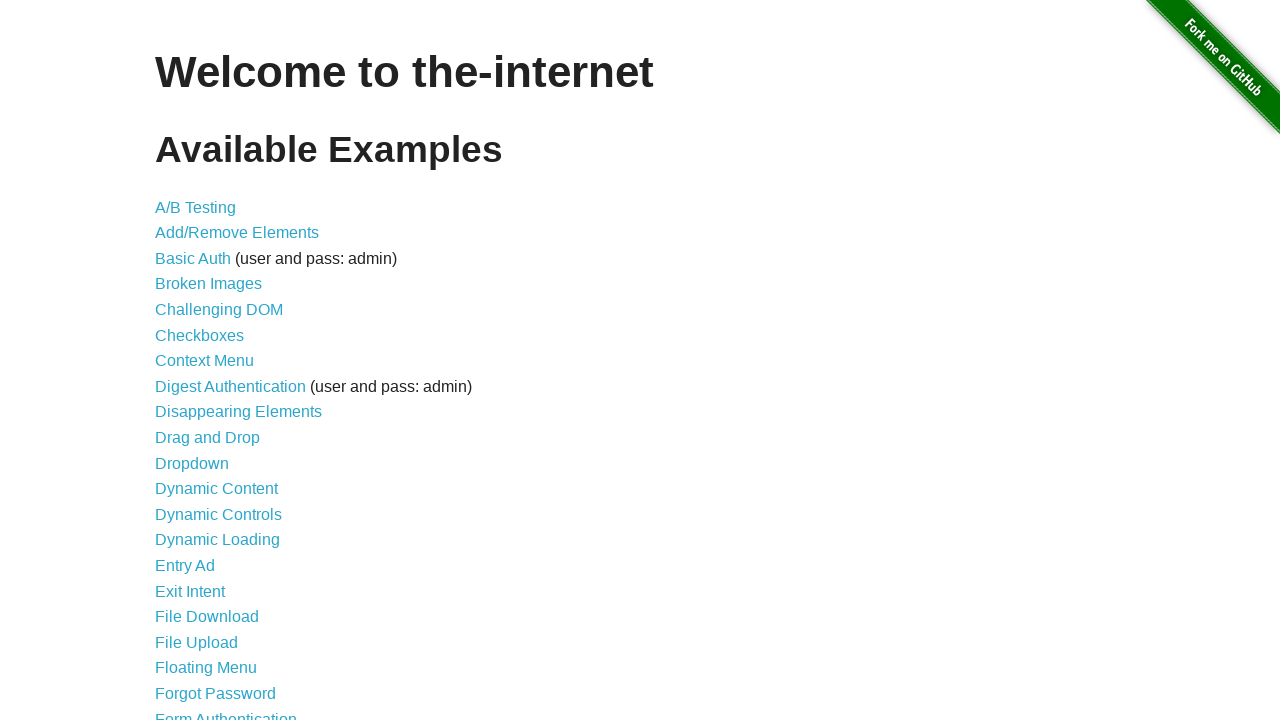

Clicked on Key Presses link to navigate to key input test page at (200, 360) on text=Key Presses
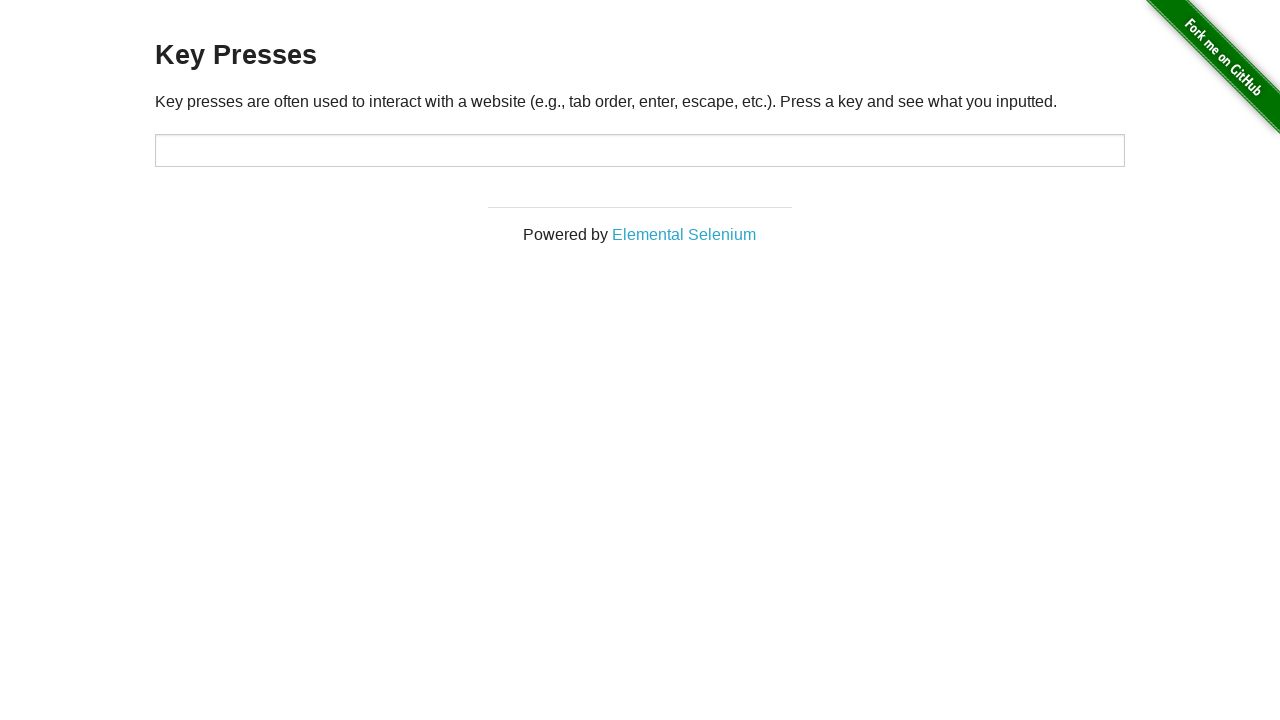

Typed character 'P' using keyboard input
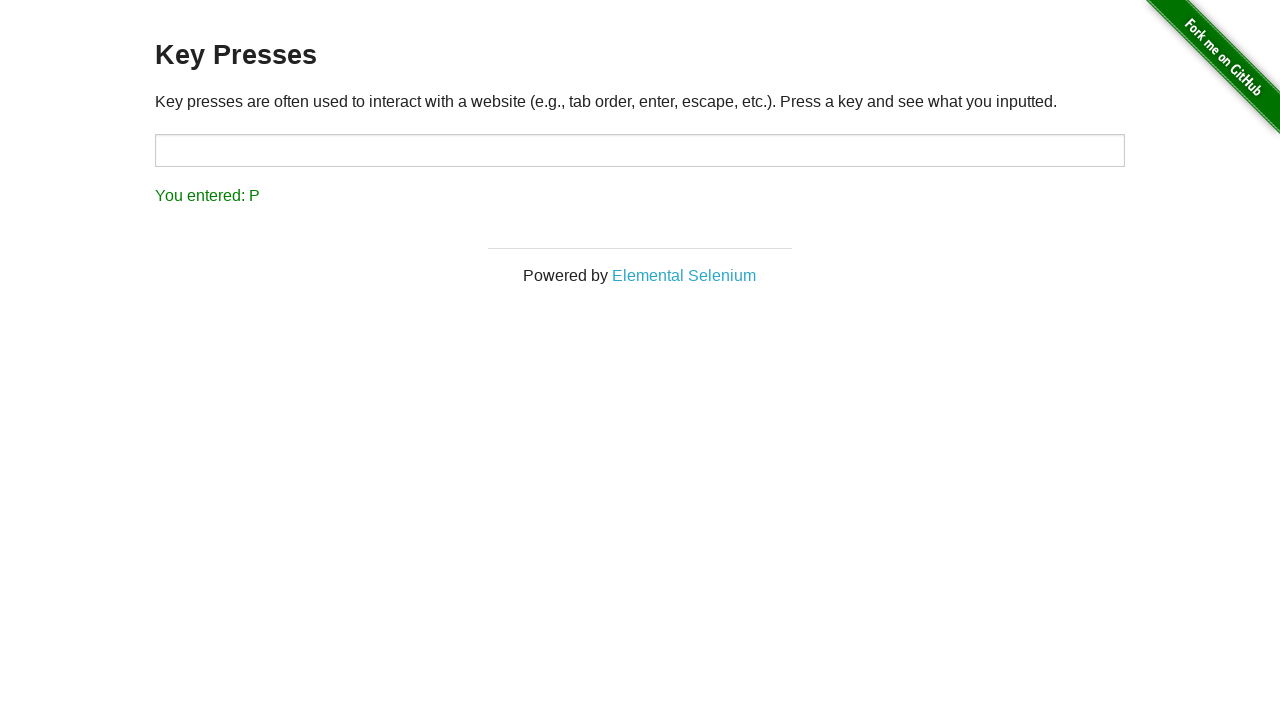

Verified that result displays 'You entered: P'
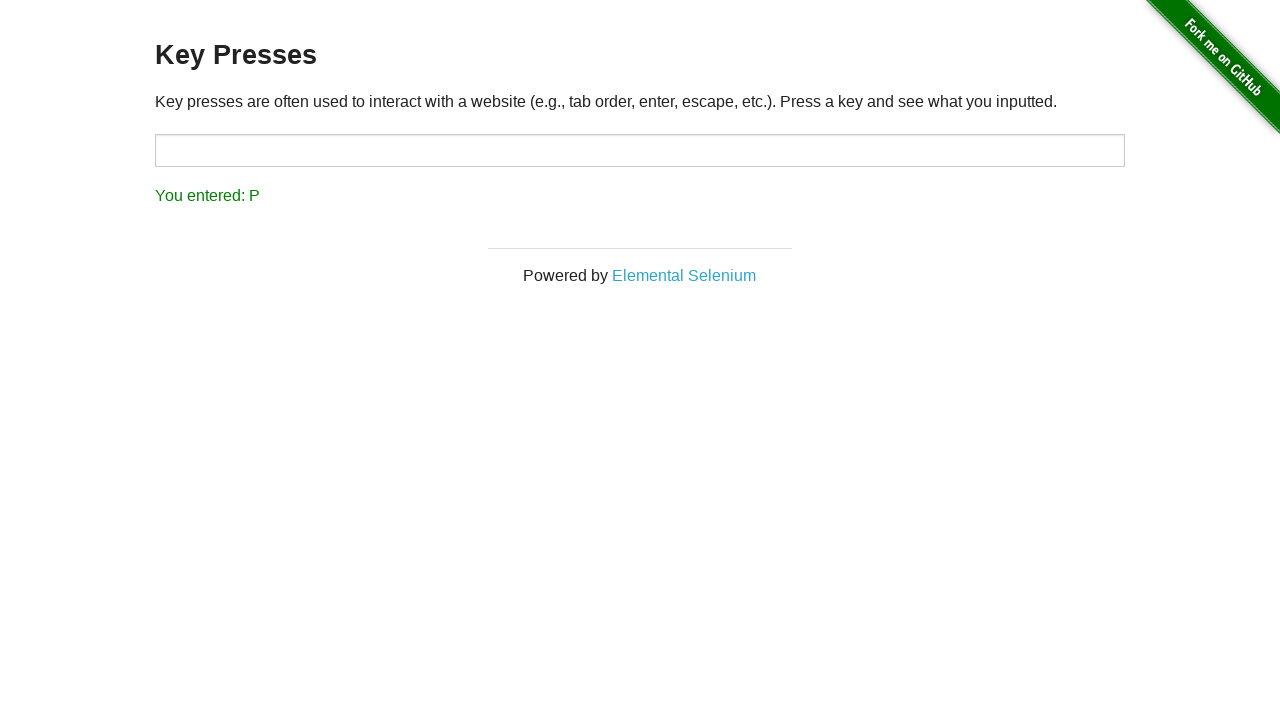

Typed character 'Q' using keyboard input
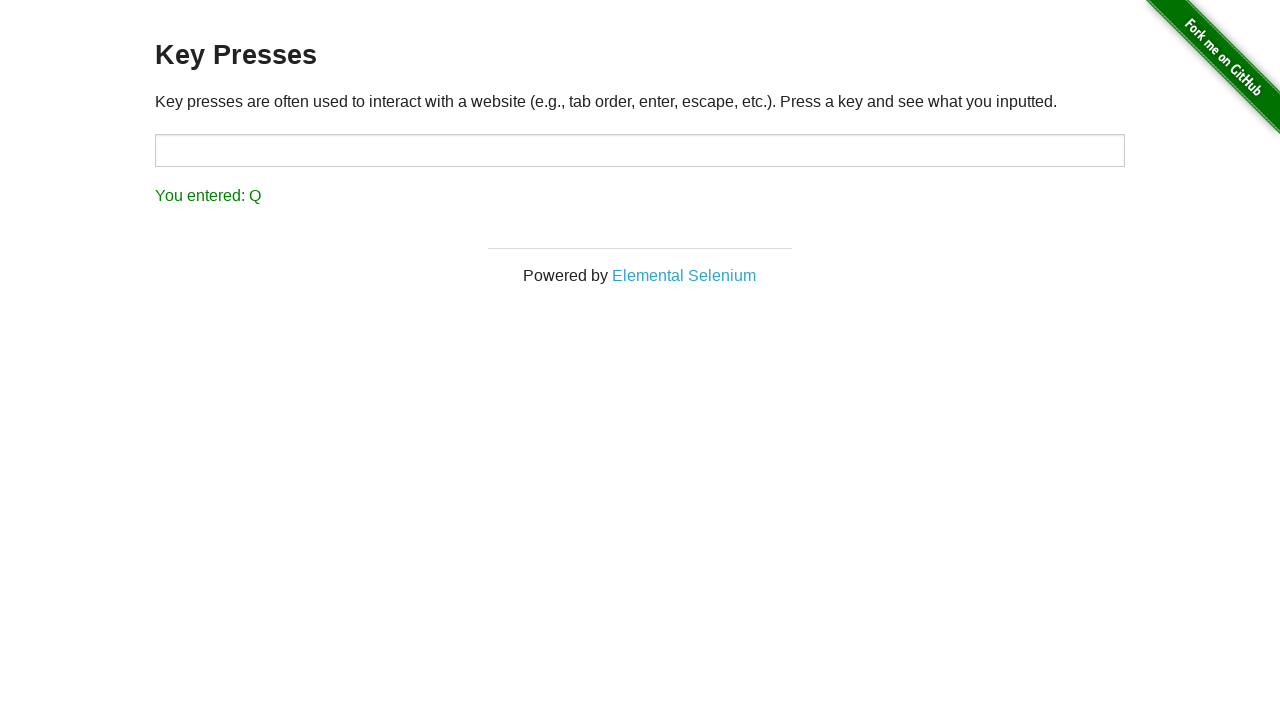

Verified that result displays 'You entered: Q'
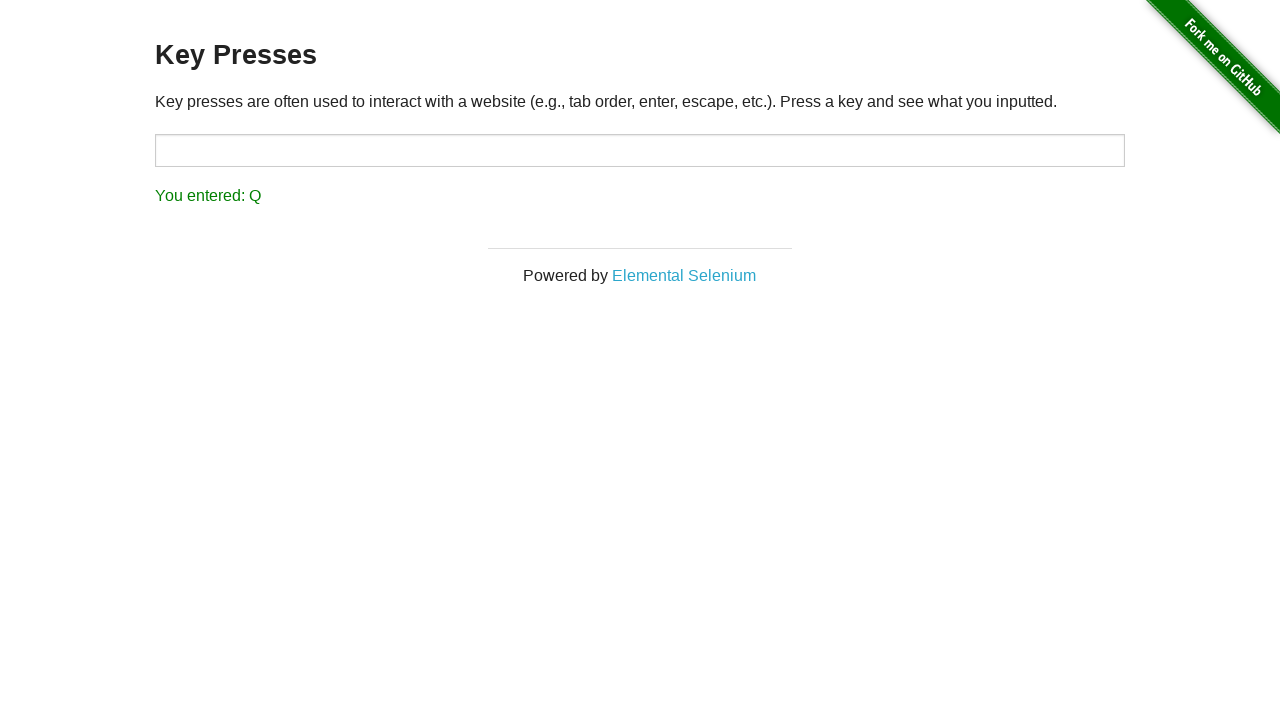

Typed character 'R' using keyboard input
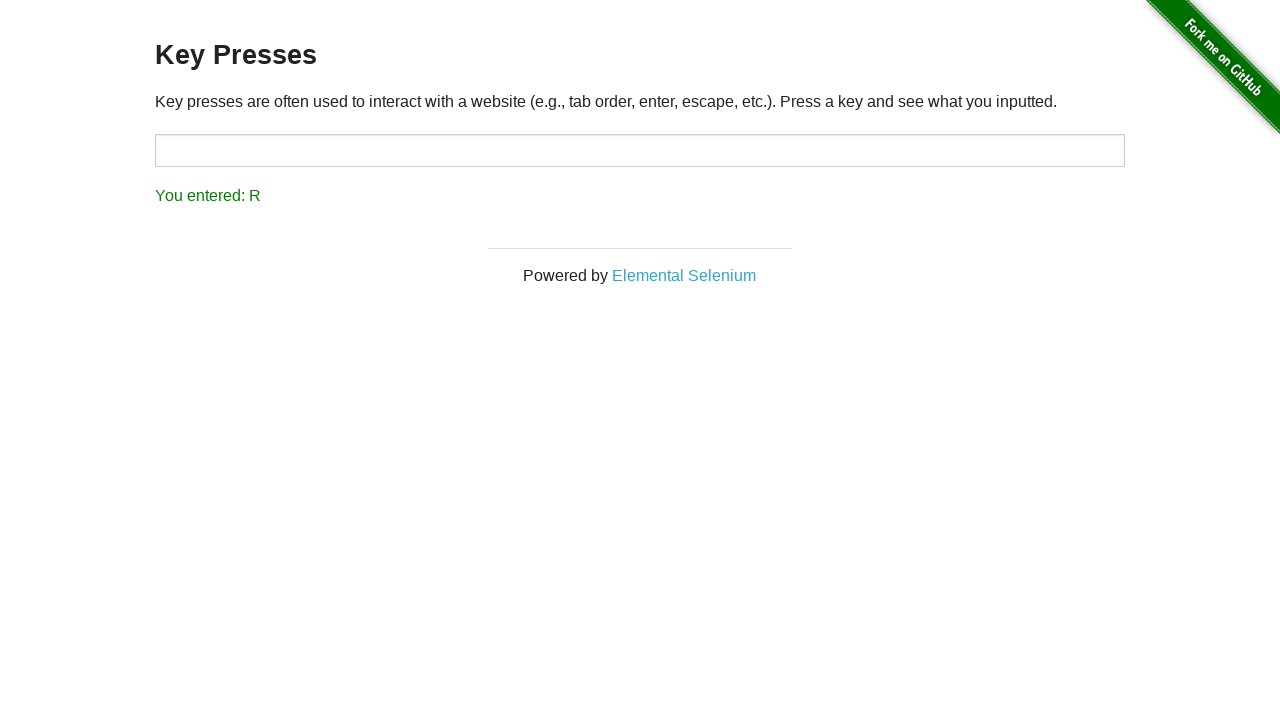

Verified that result displays 'You entered: R'
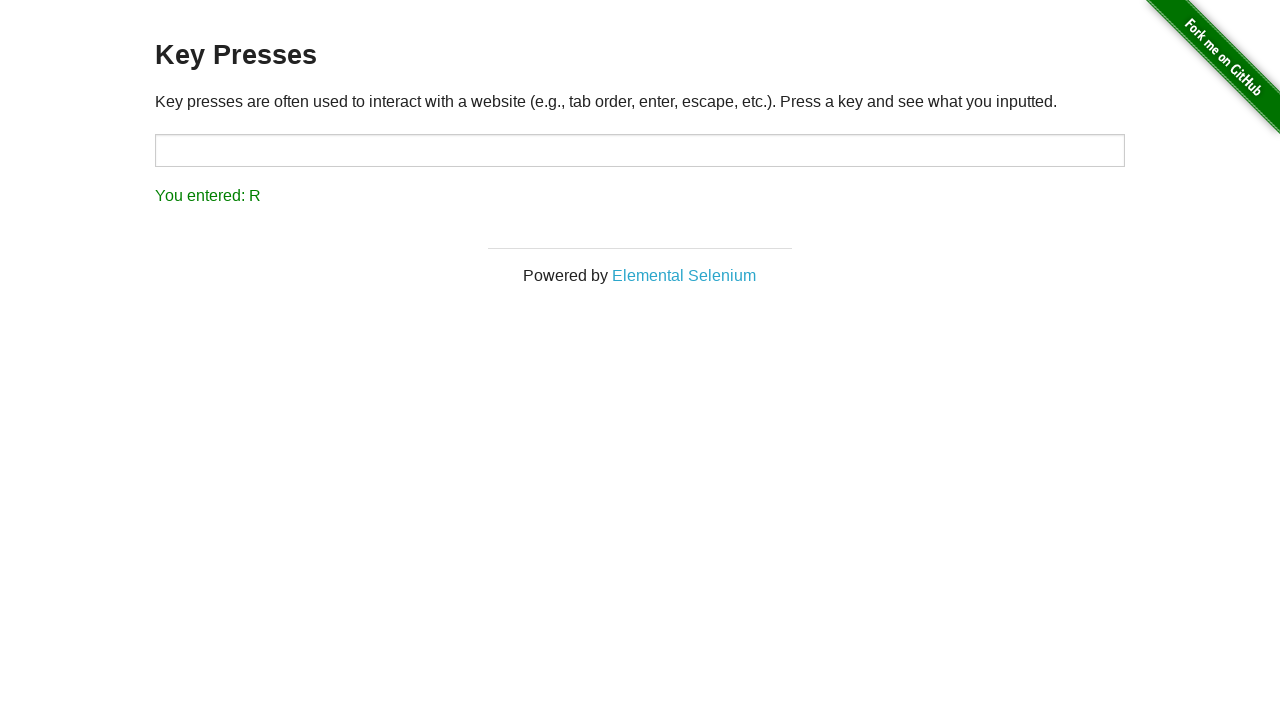

Typed character 'S' using keyboard input
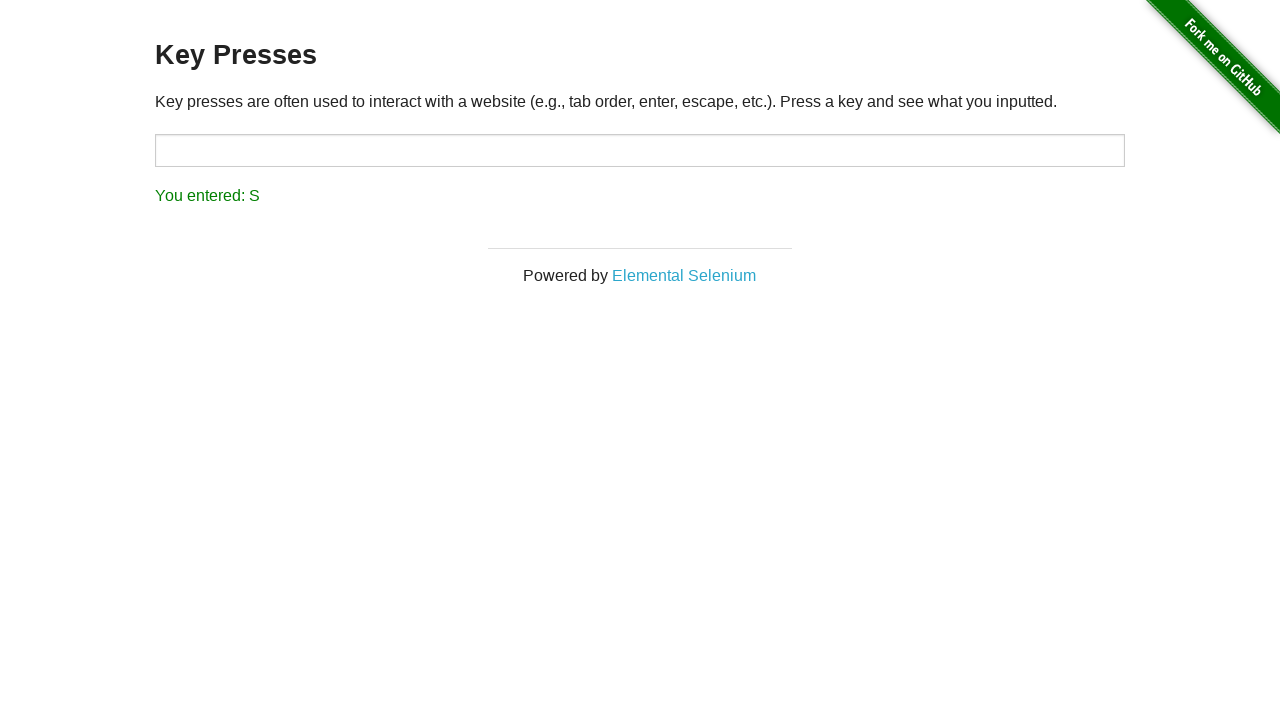

Verified that result displays 'You entered: S'
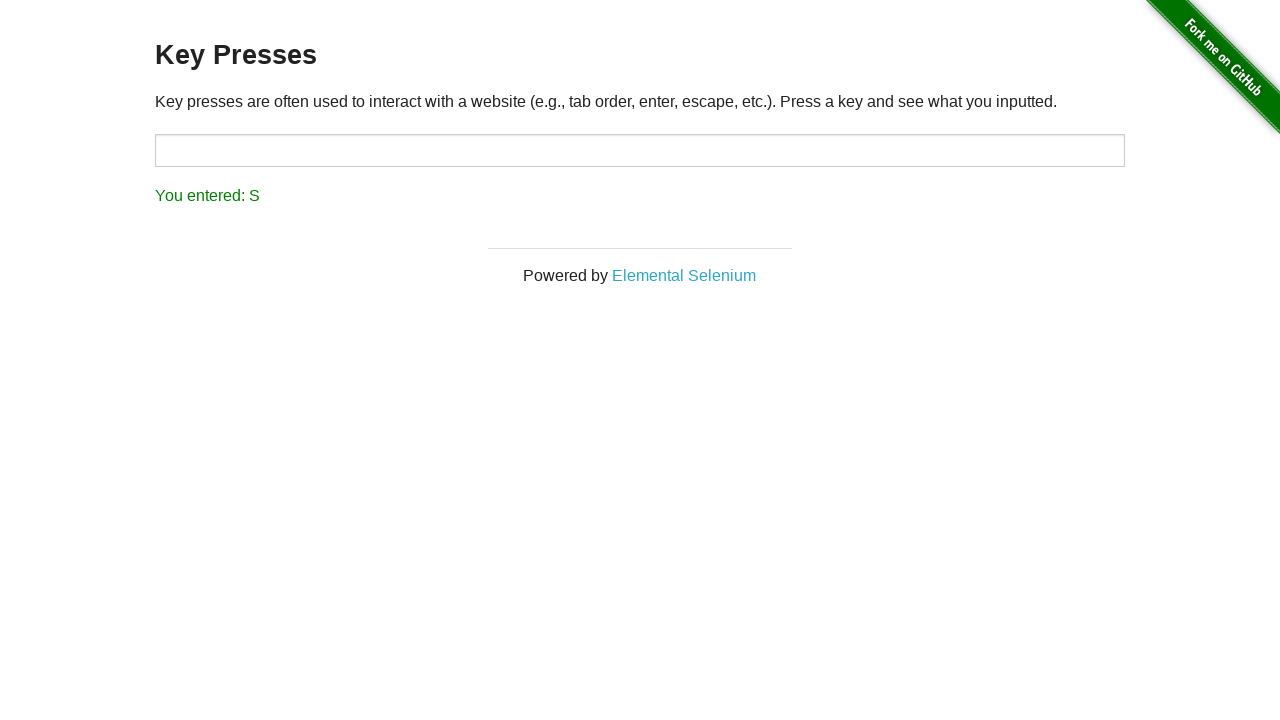

Typed character 'T' using keyboard input
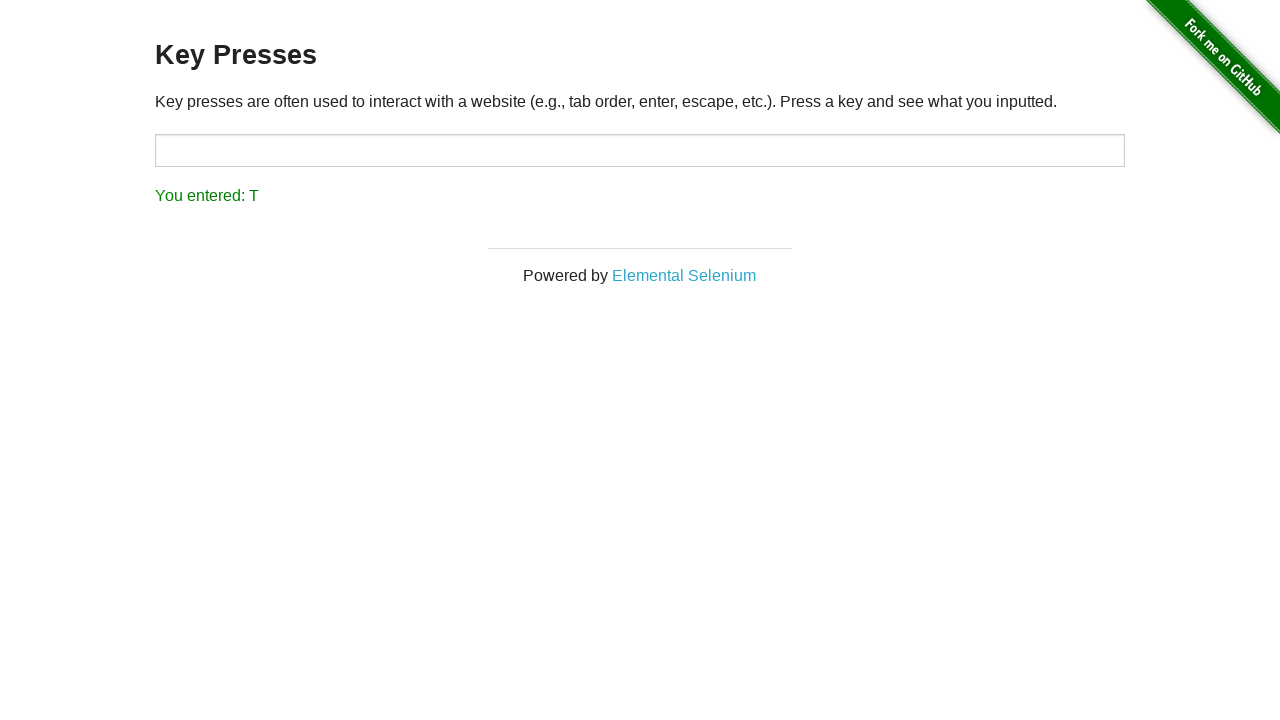

Verified that result displays 'You entered: T'
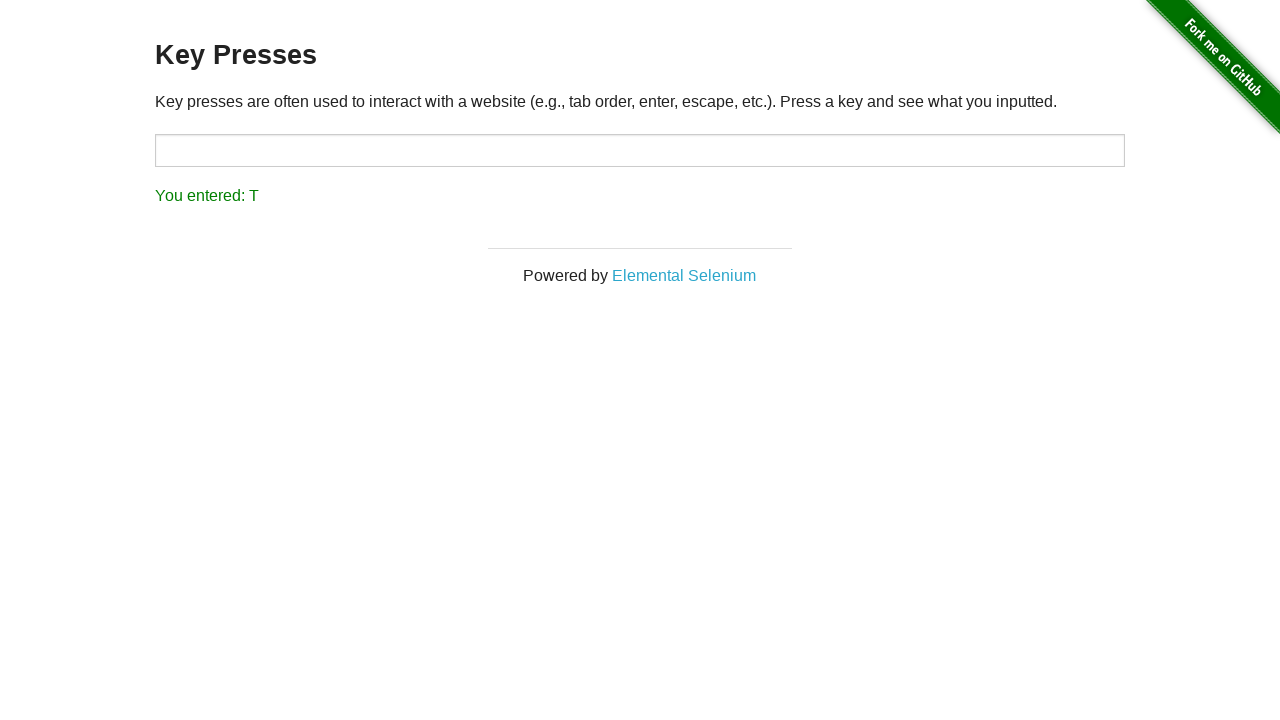

Typed character 'U' using keyboard input
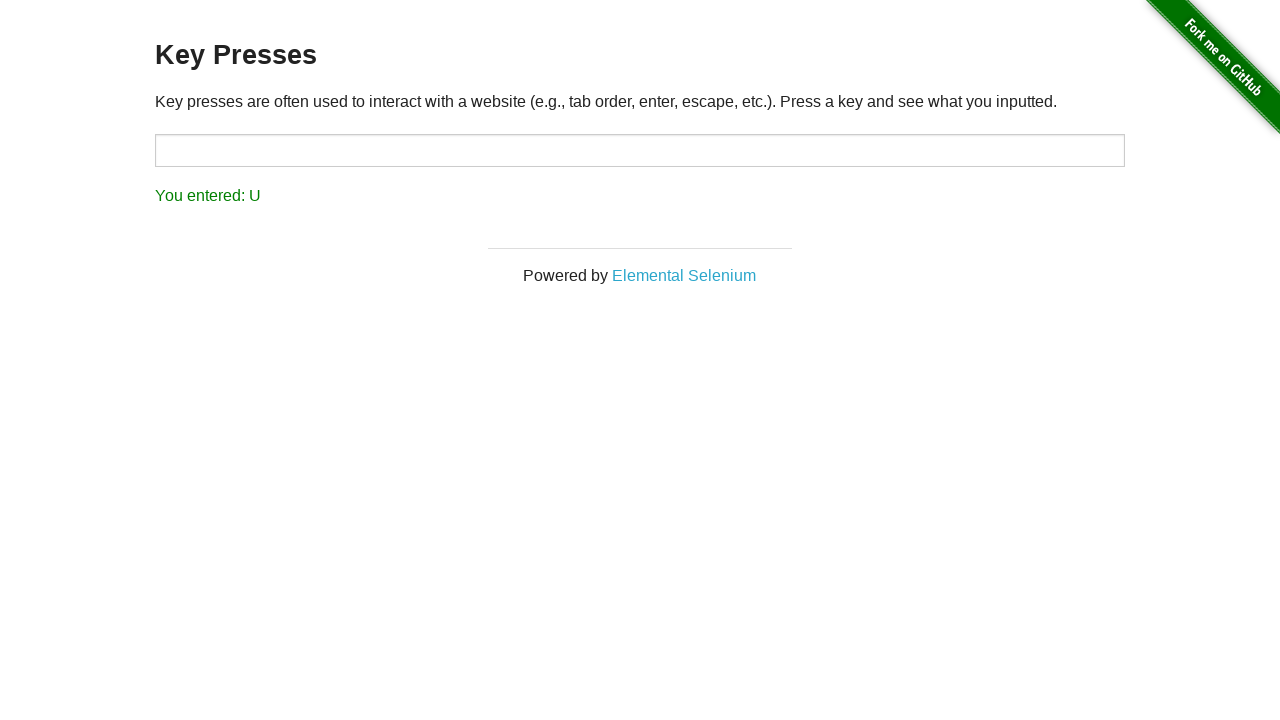

Verified that result displays 'You entered: U'
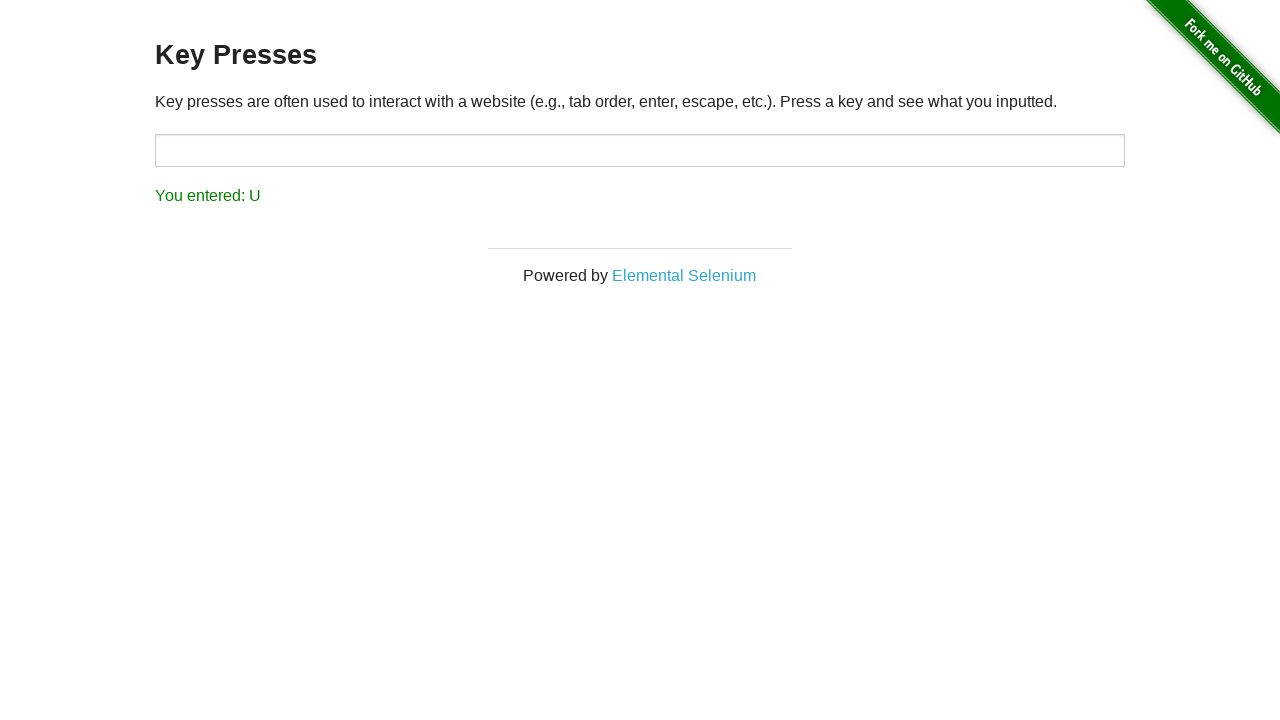

Typed character 'V' using keyboard input
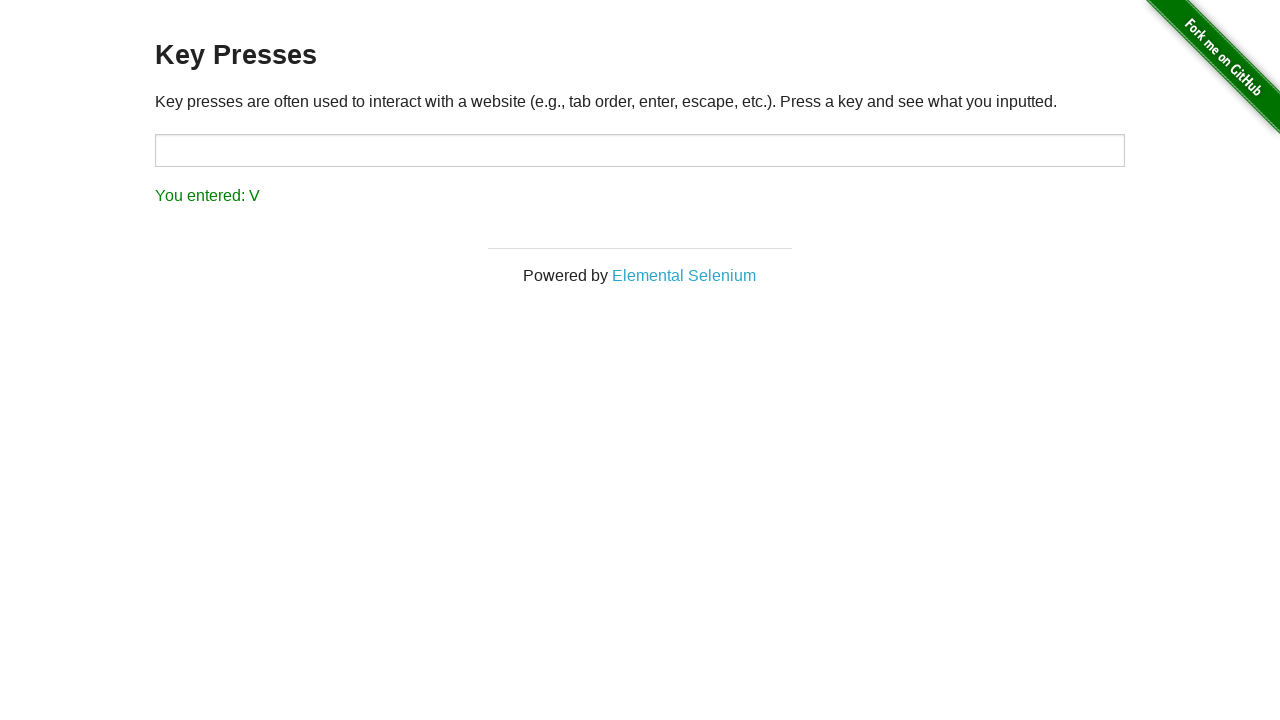

Verified that result displays 'You entered: V'
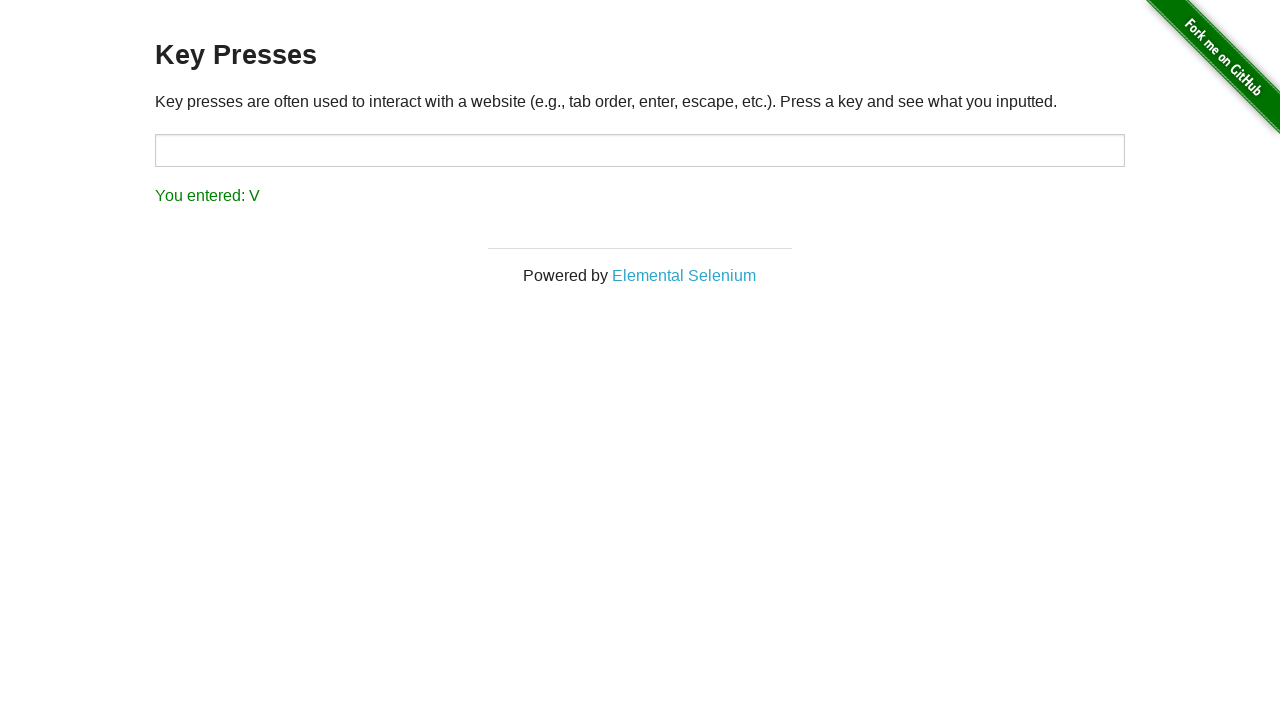

Typed character 'W' using keyboard input
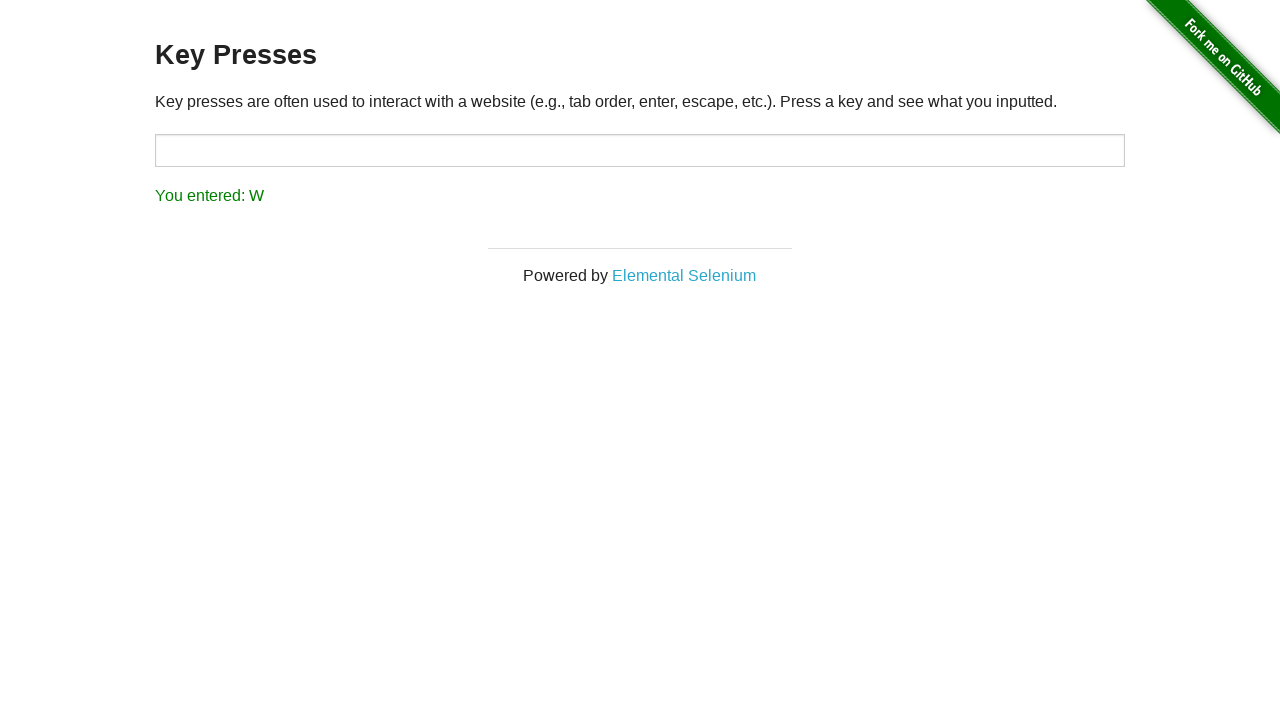

Verified that result displays 'You entered: W'
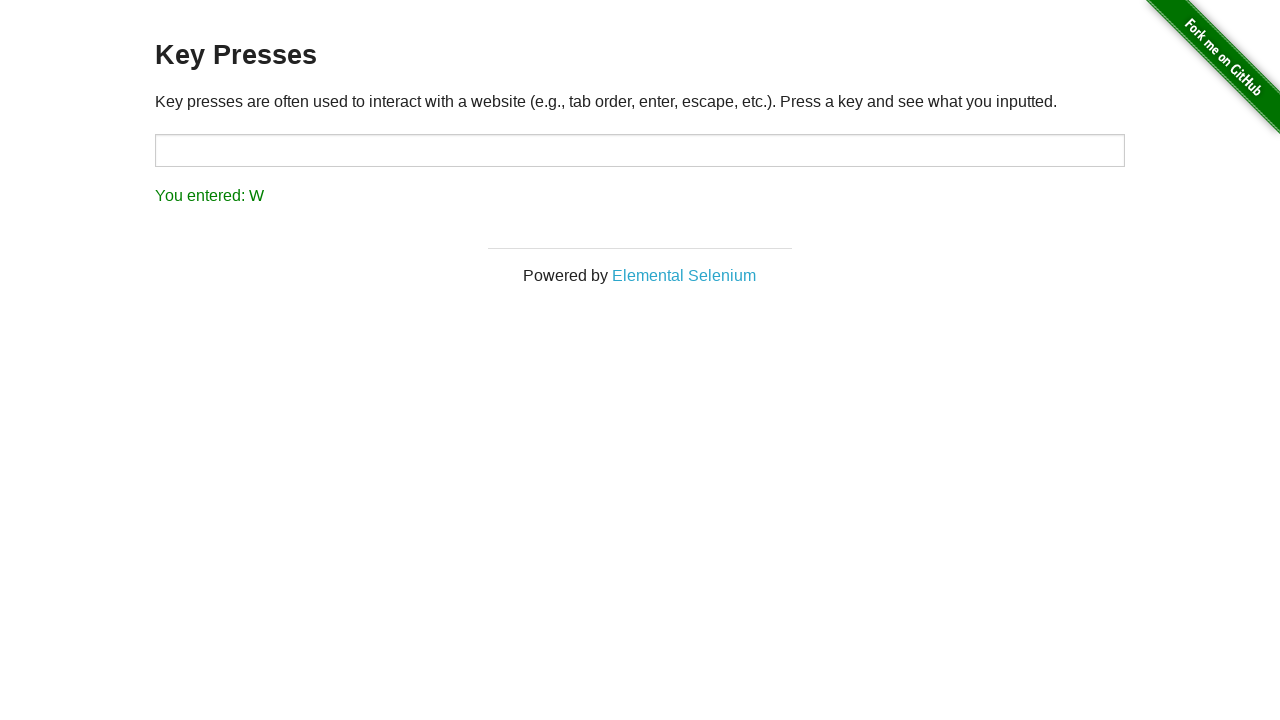

Typed character 'X' using keyboard input
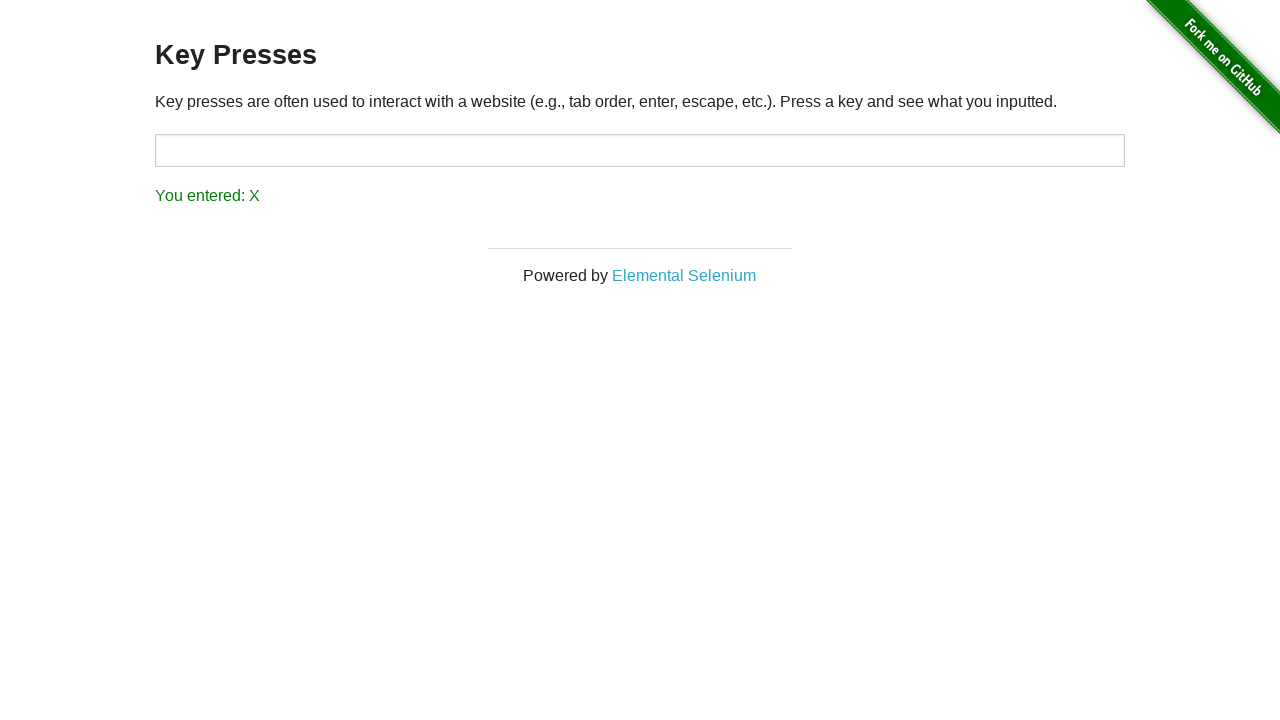

Verified that result displays 'You entered: X'
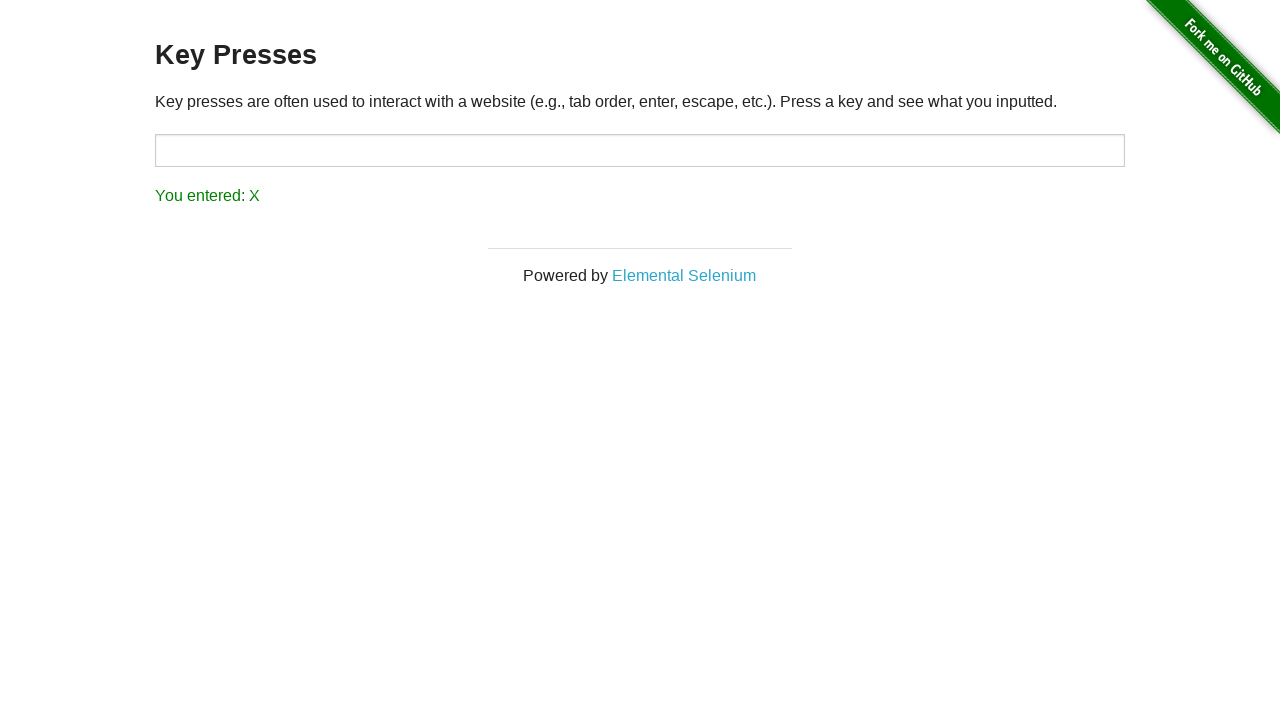

Typed character 'Y' using keyboard input
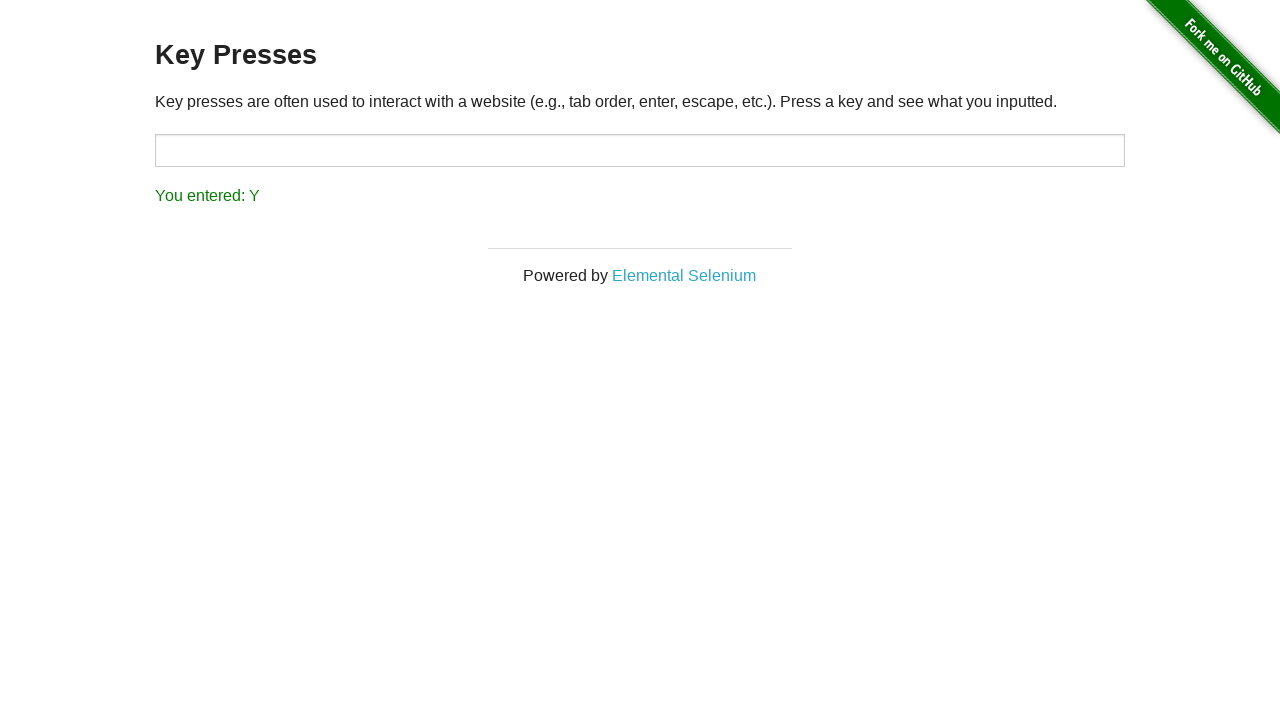

Verified that result displays 'You entered: Y'
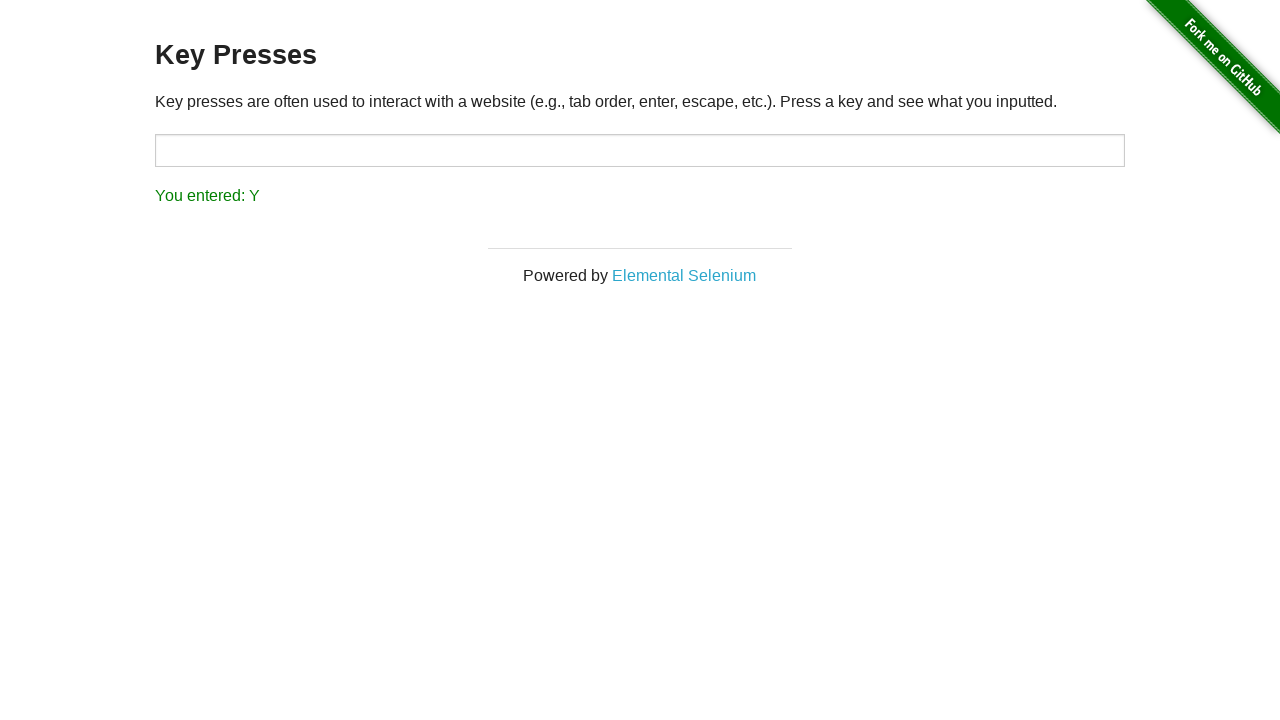

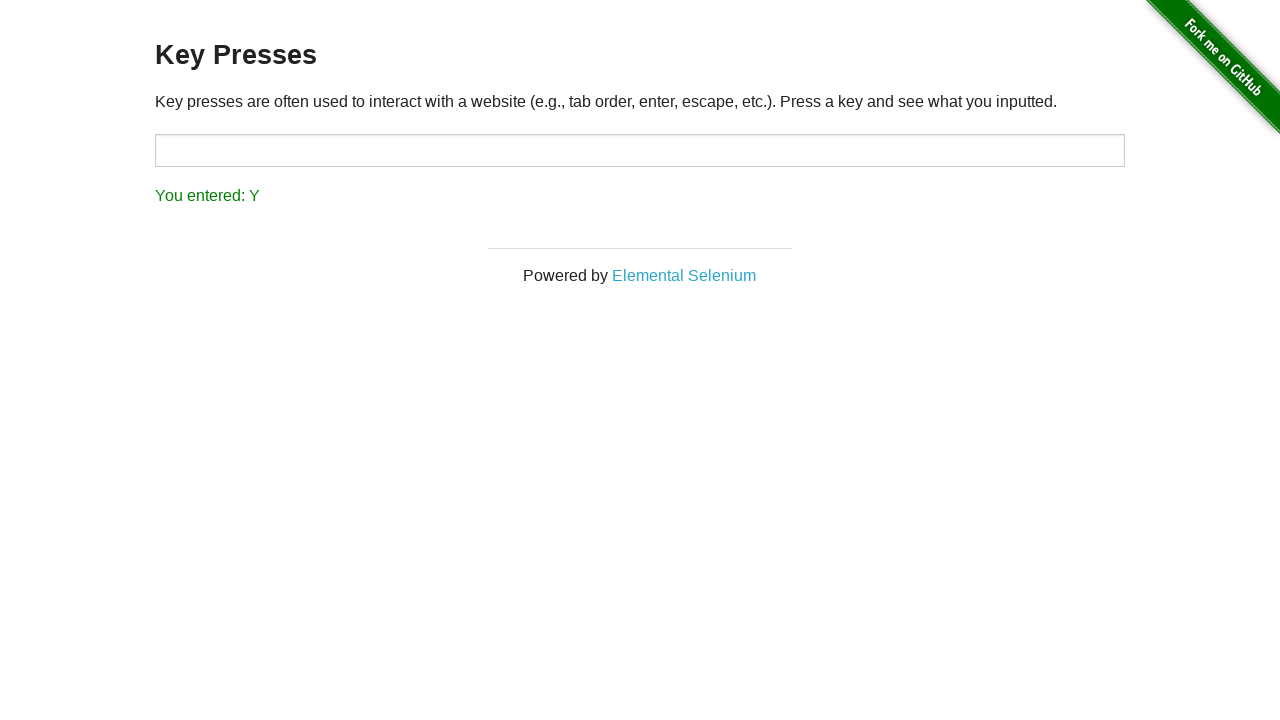